Tests handling of JavaScript alert dialog by triggering an alert and accepting it

Starting URL: https://www.lambdatest.com/selenium-playground/javascript-alert-box-demo

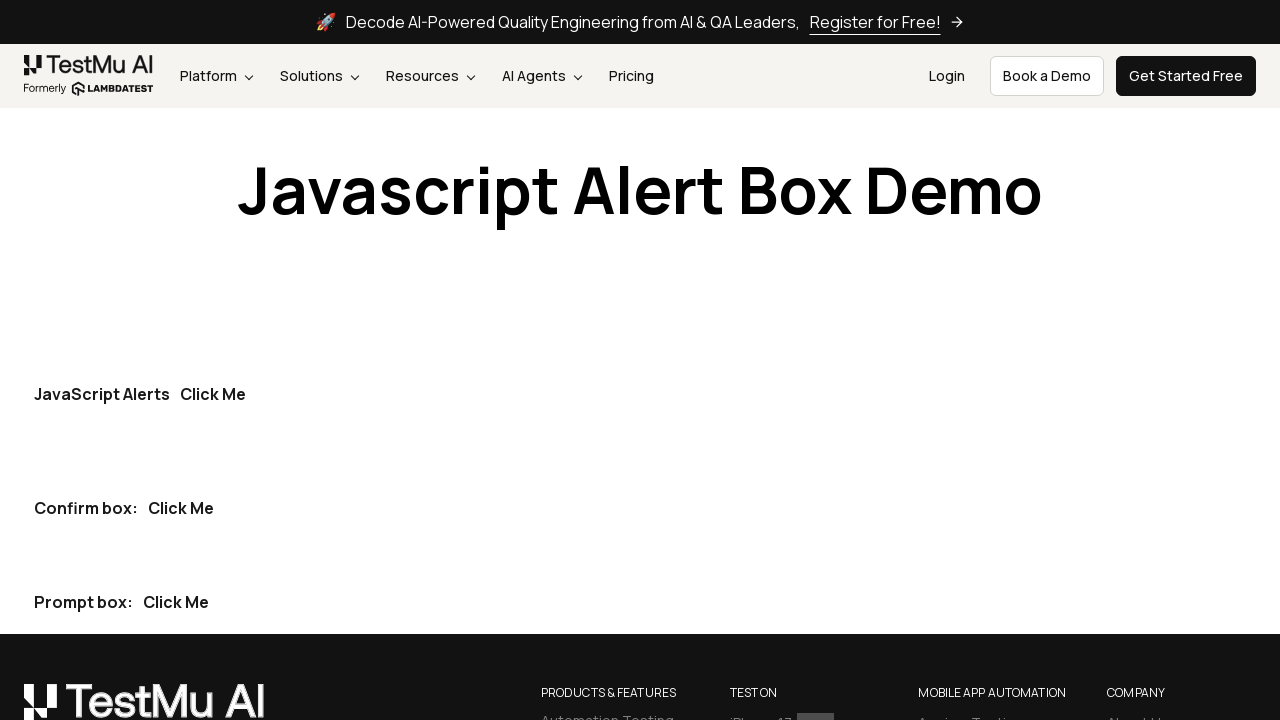

Set up dialog handler to accept JavaScript alerts
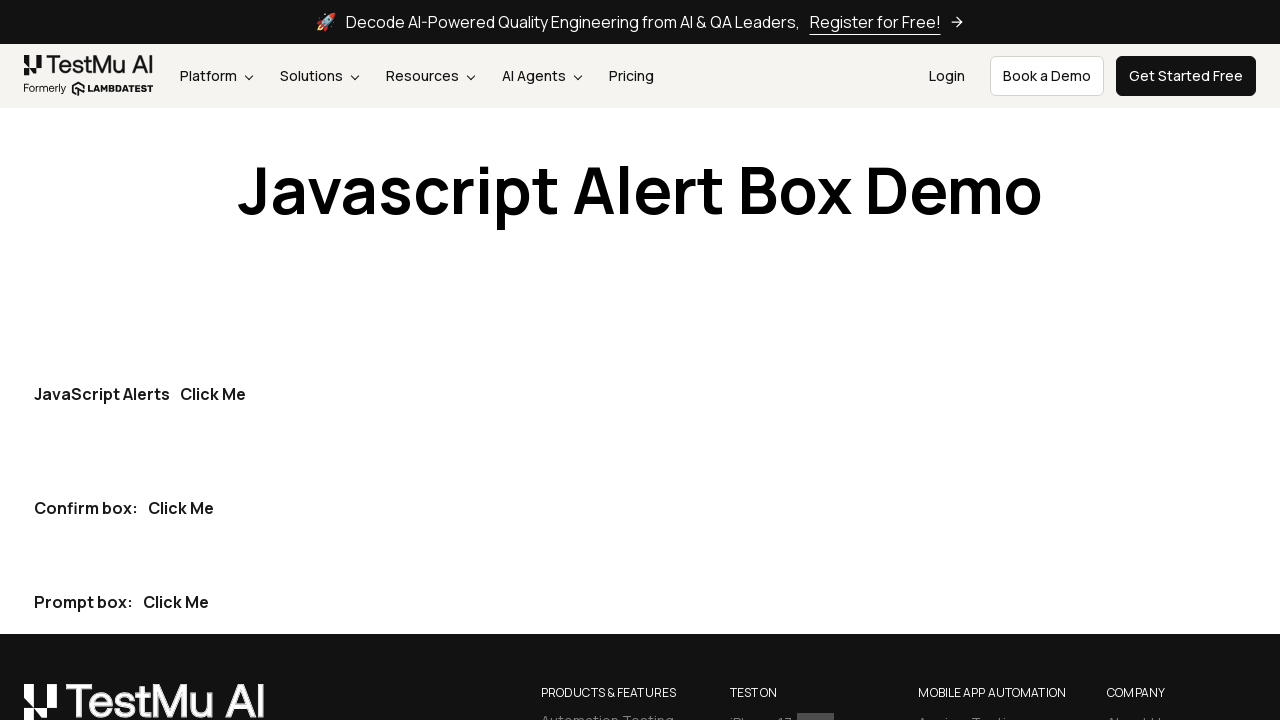

Clicked the first 'Click Me' button to trigger JavaScript alert at (213, 394) on button:has-text('Click Me') >> nth=0
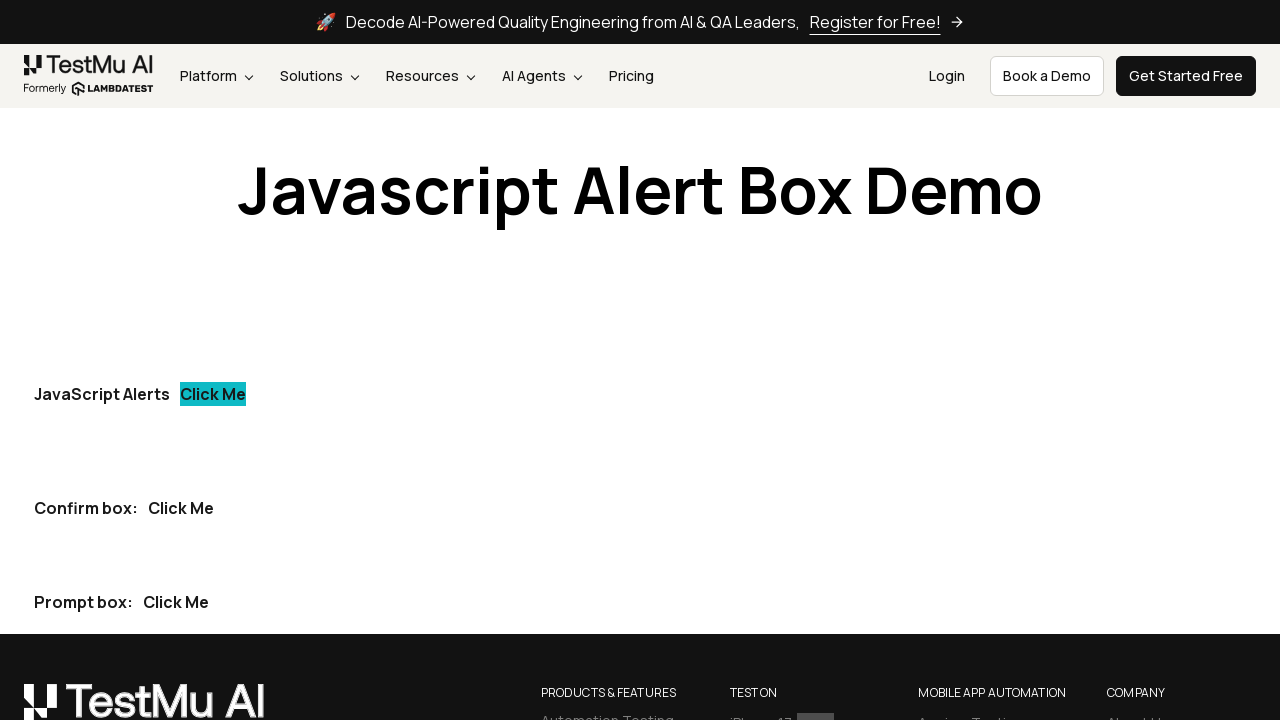

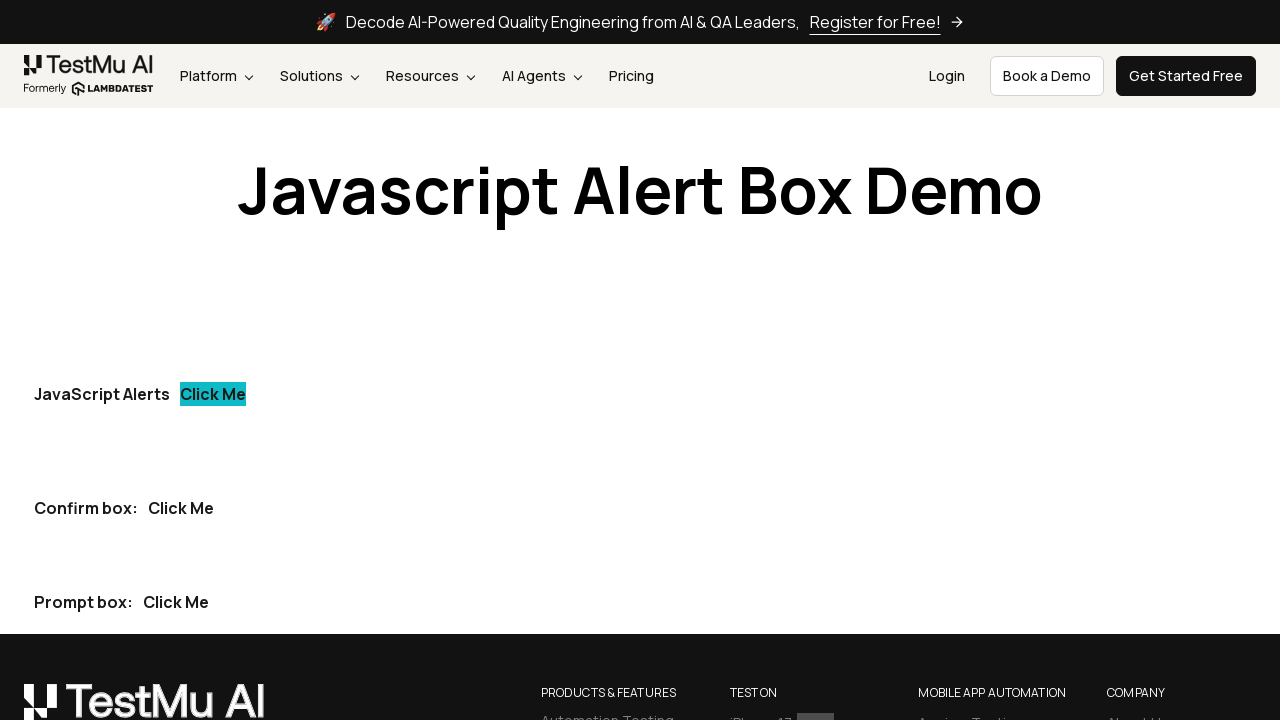